Tests finding a link by partial text (calculated mathematically), clicking it, then filling out a registration form with first name, last name, city, and country fields before submitting.

Starting URL: http://suninjuly.github.io/find_link_text

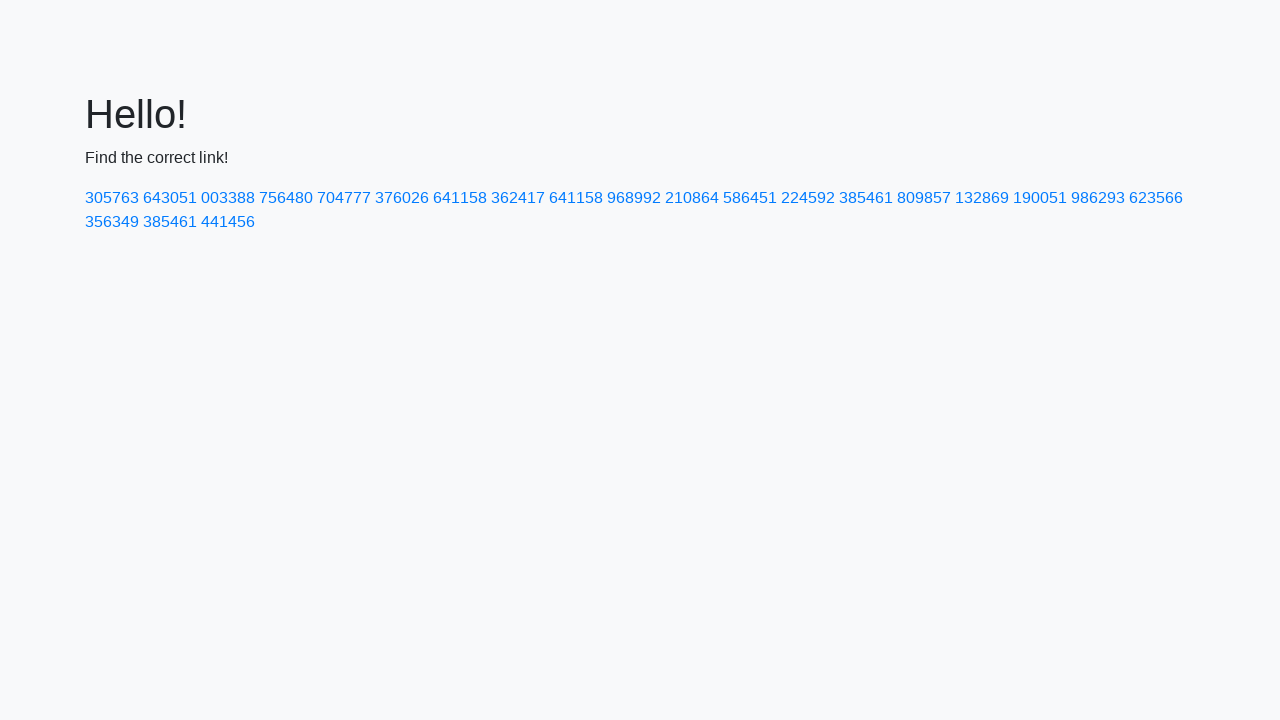

Clicked link with calculated text '224592' at (808, 198) on a:text-matches('224592')
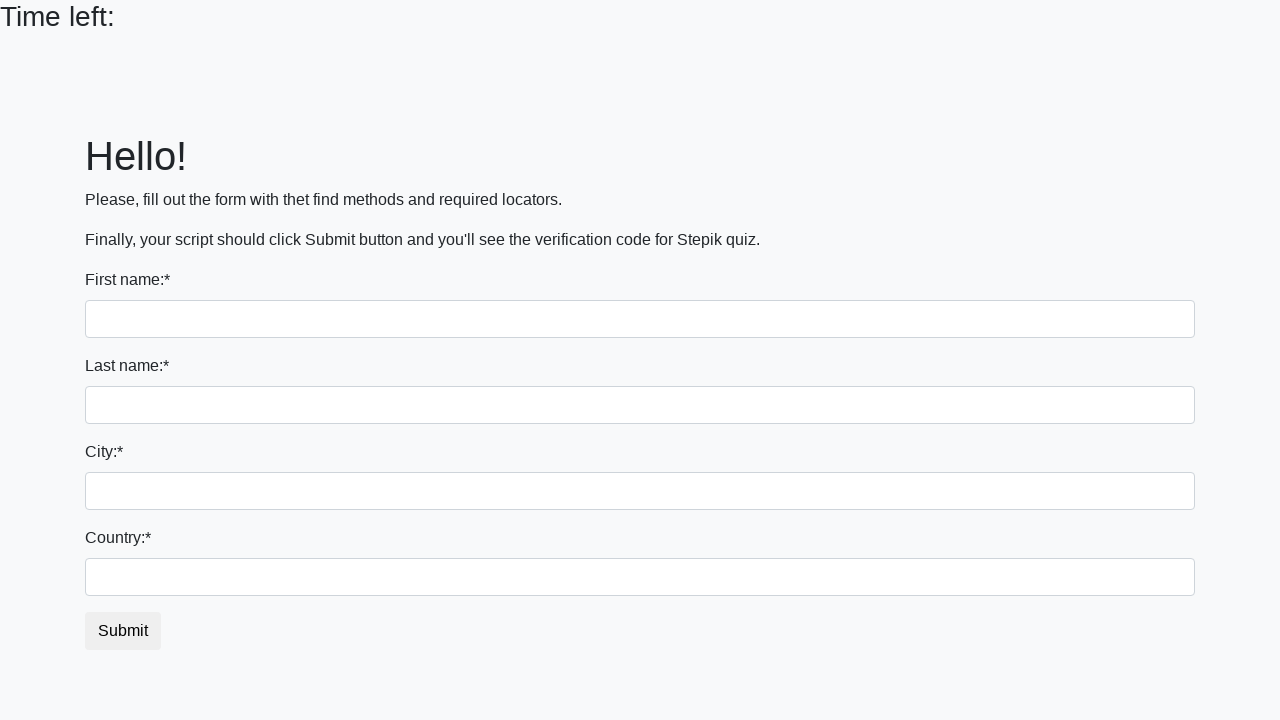

Filled first name field with 'Ivan' on input[name='first_name']
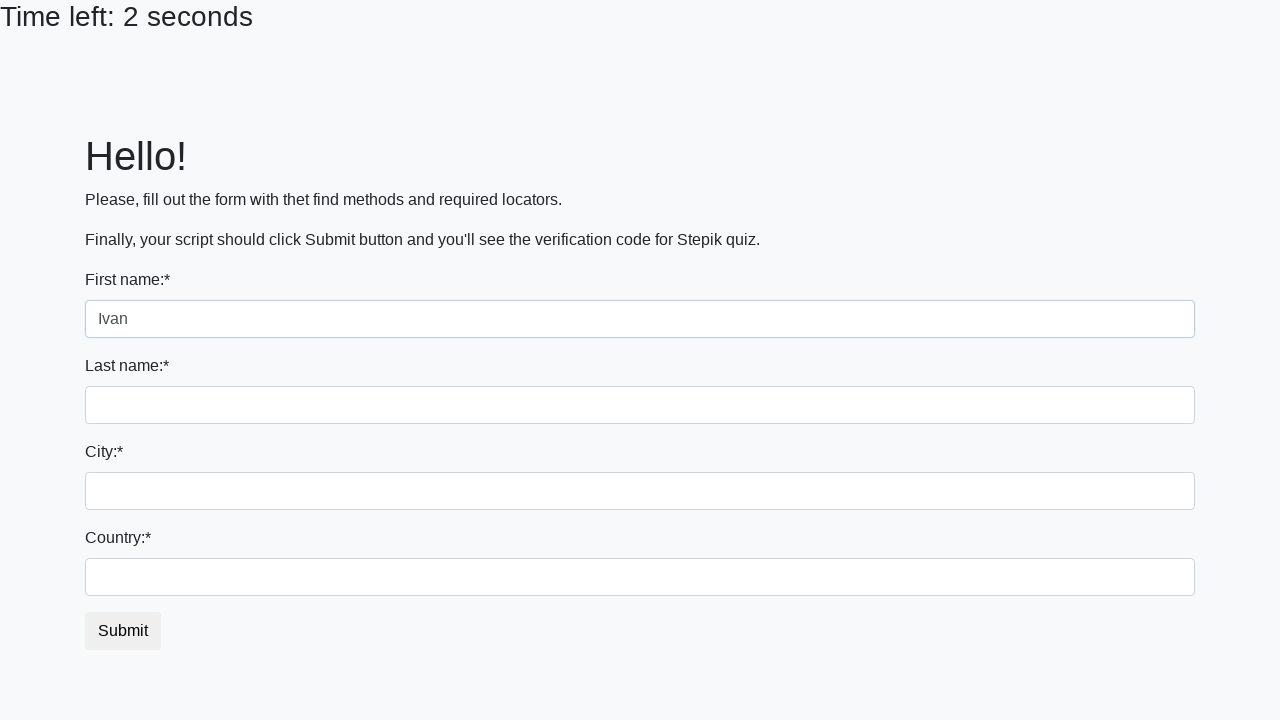

Filled last name field with 'Petrov' on input[name='last_name']
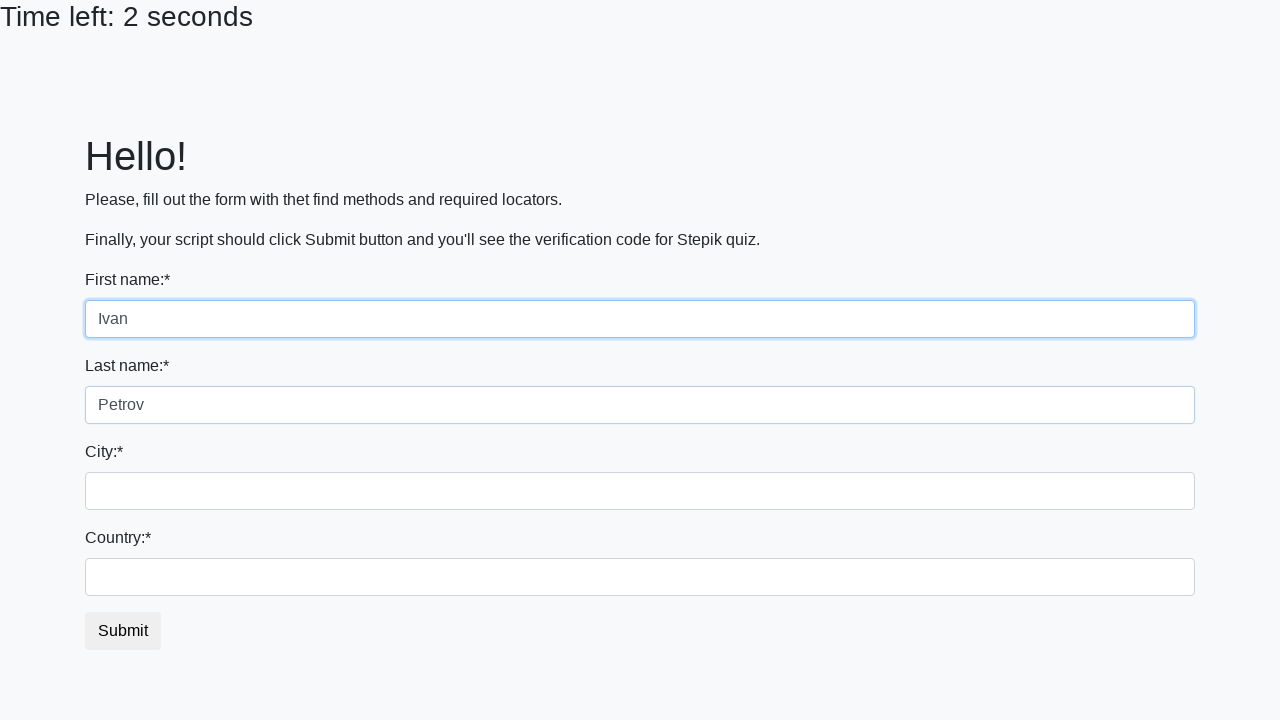

Filled city field with 'Smolensk' on input[name='firstname']
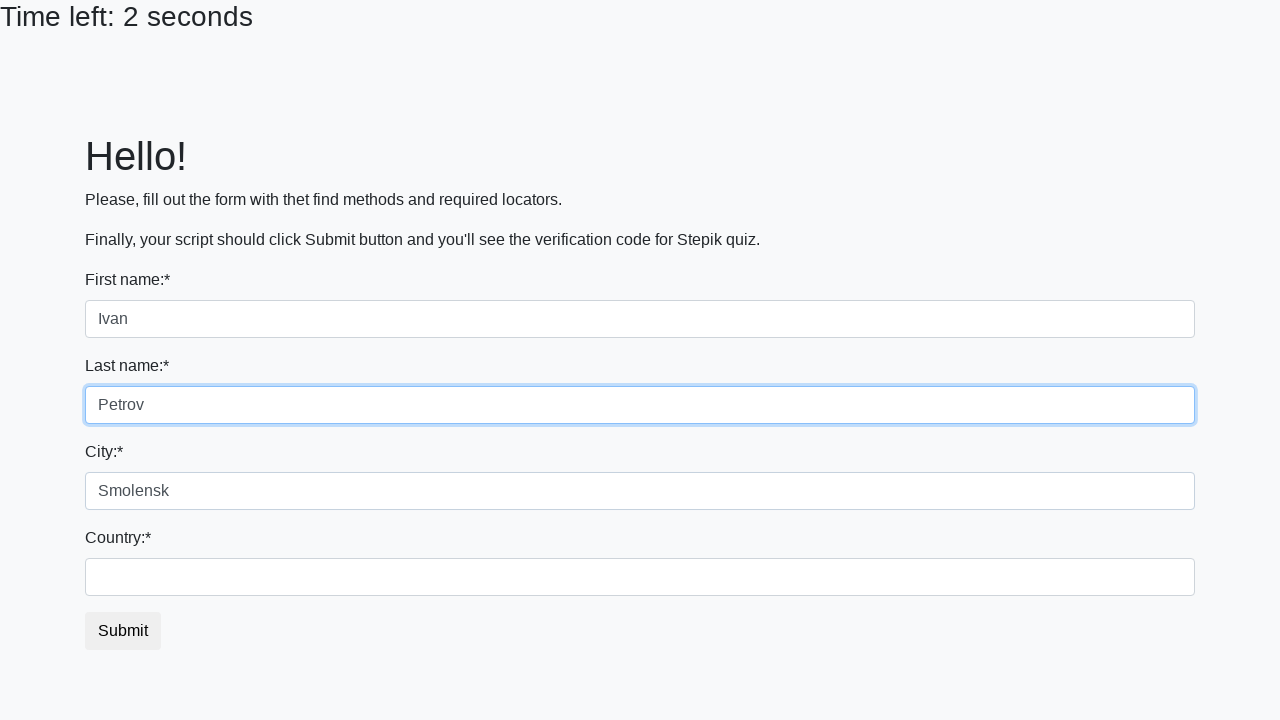

Filled country field with 'Russia' on #country
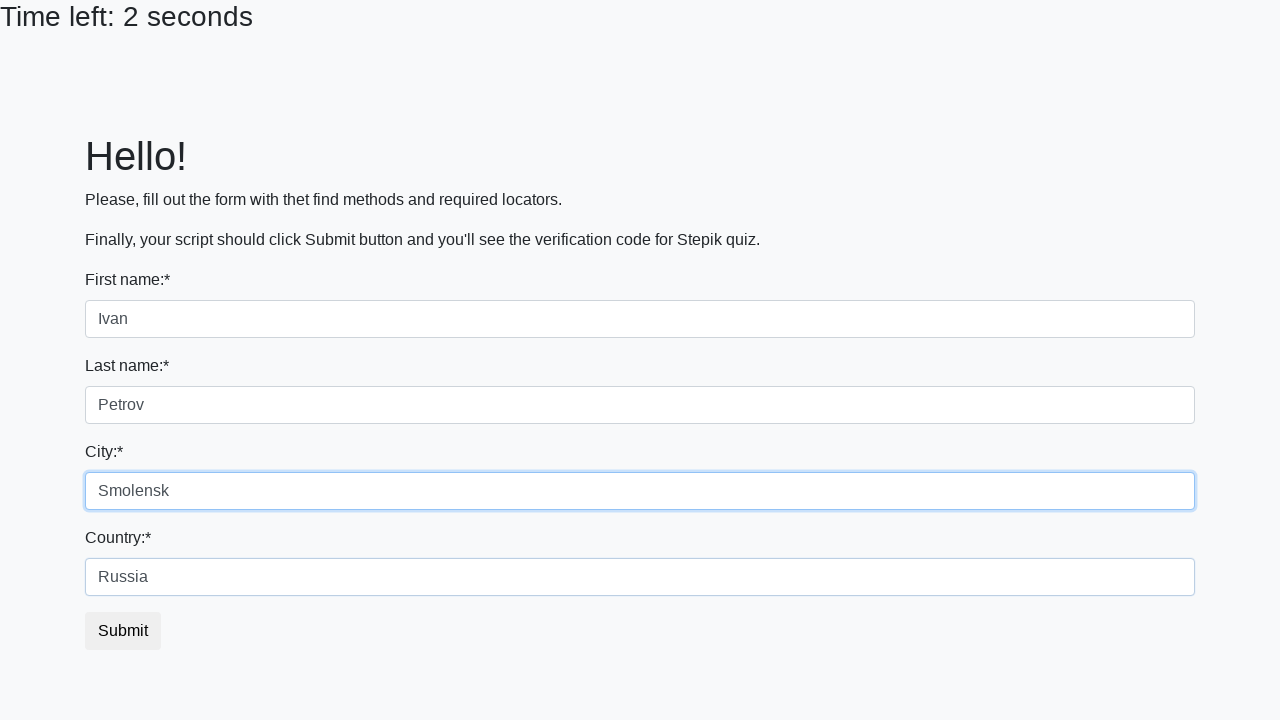

Clicked submit button to submit registration form at (123, 631) on button.btn
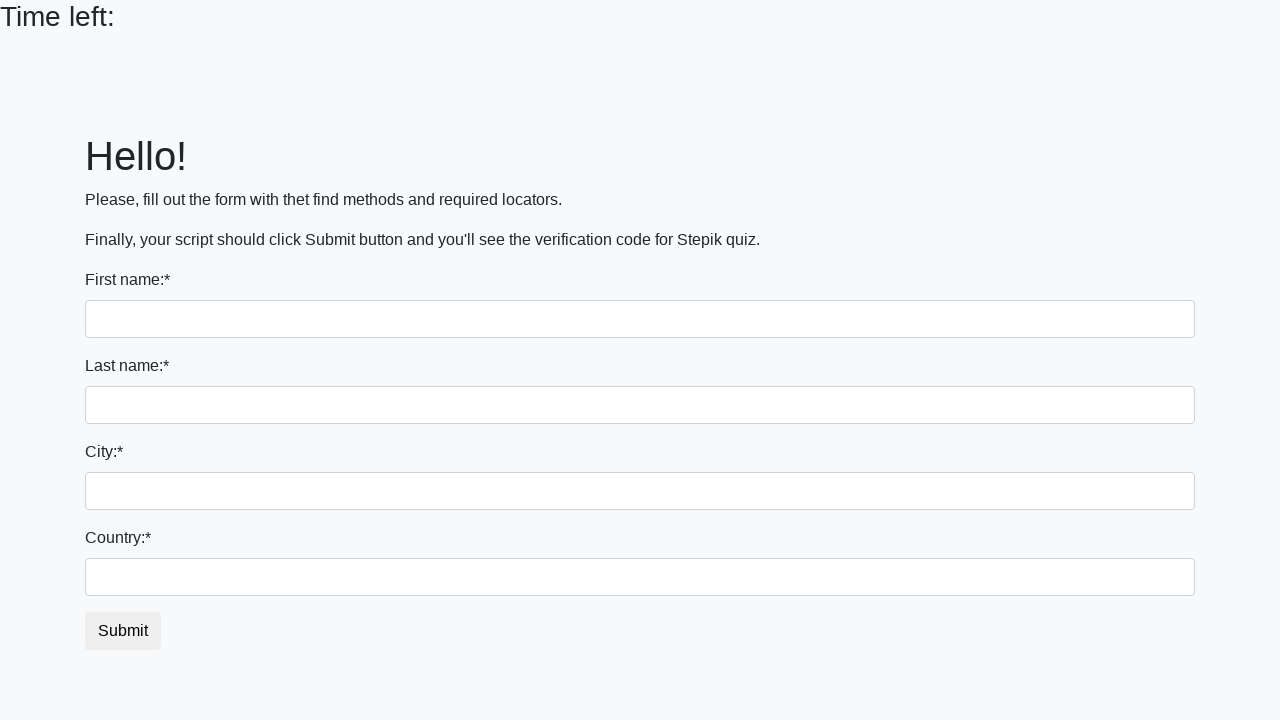

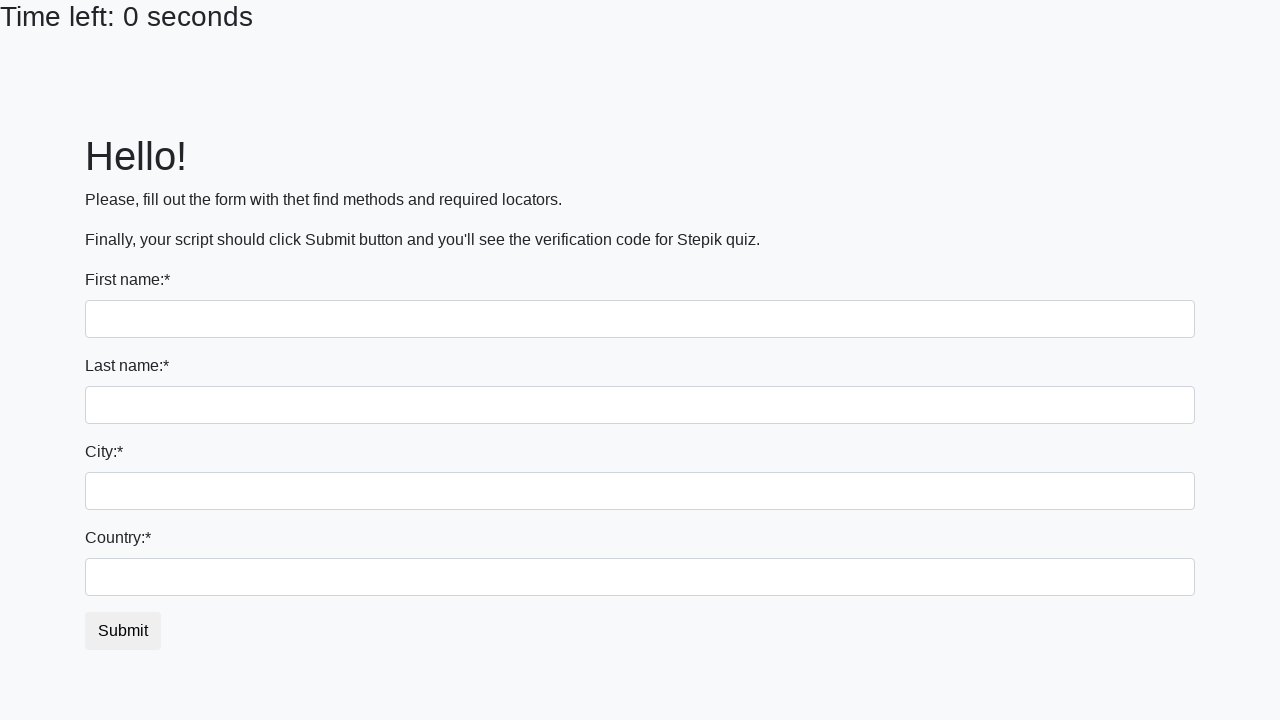